Tests enabling a disabled textbox by clicking Enable button and verifying the "It's enabled!" message appears

Starting URL: https://the-internet.herokuapp.com/dynamic_controls

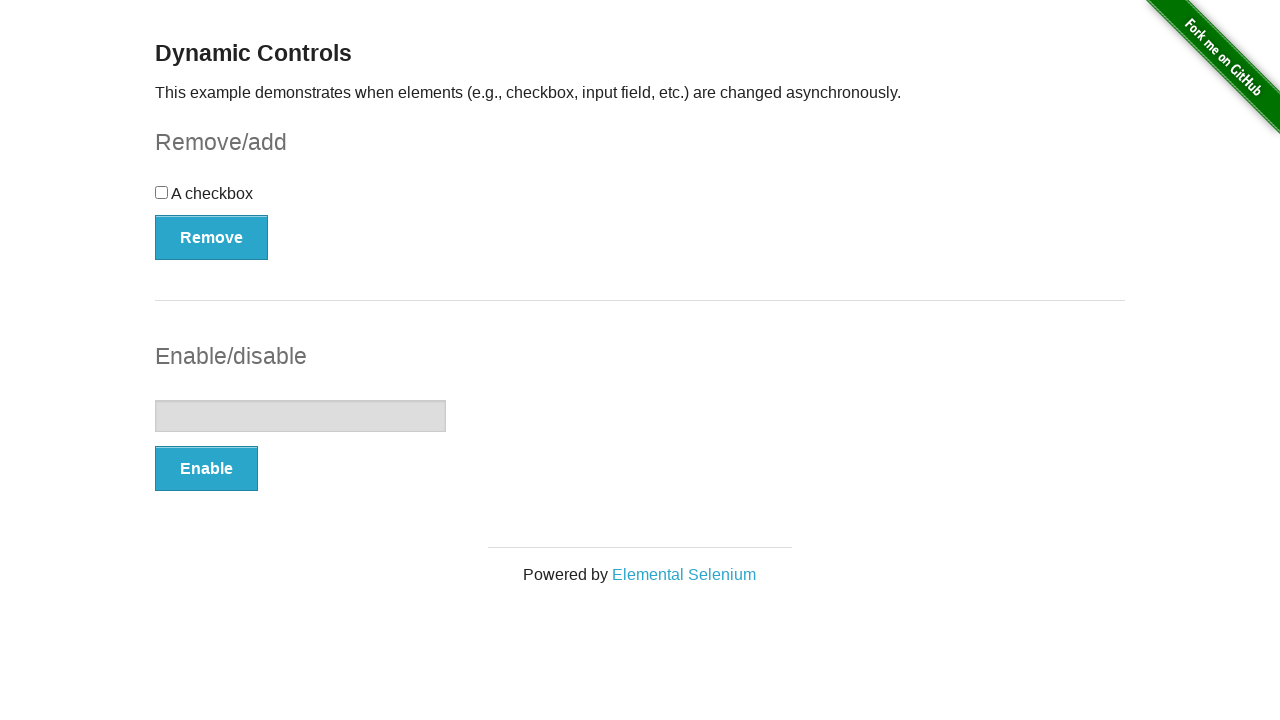

Verified textbox is initially disabled
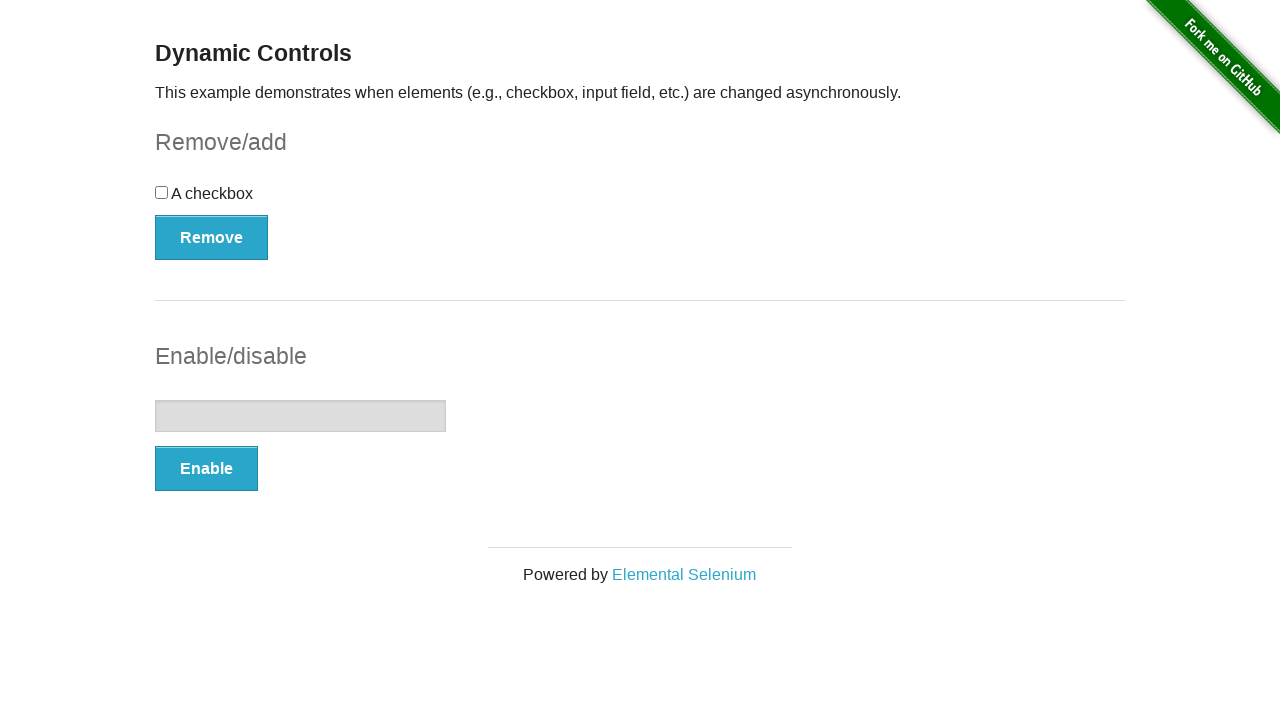

Clicked Enable button at (206, 469) on xpath=(//button)[2]
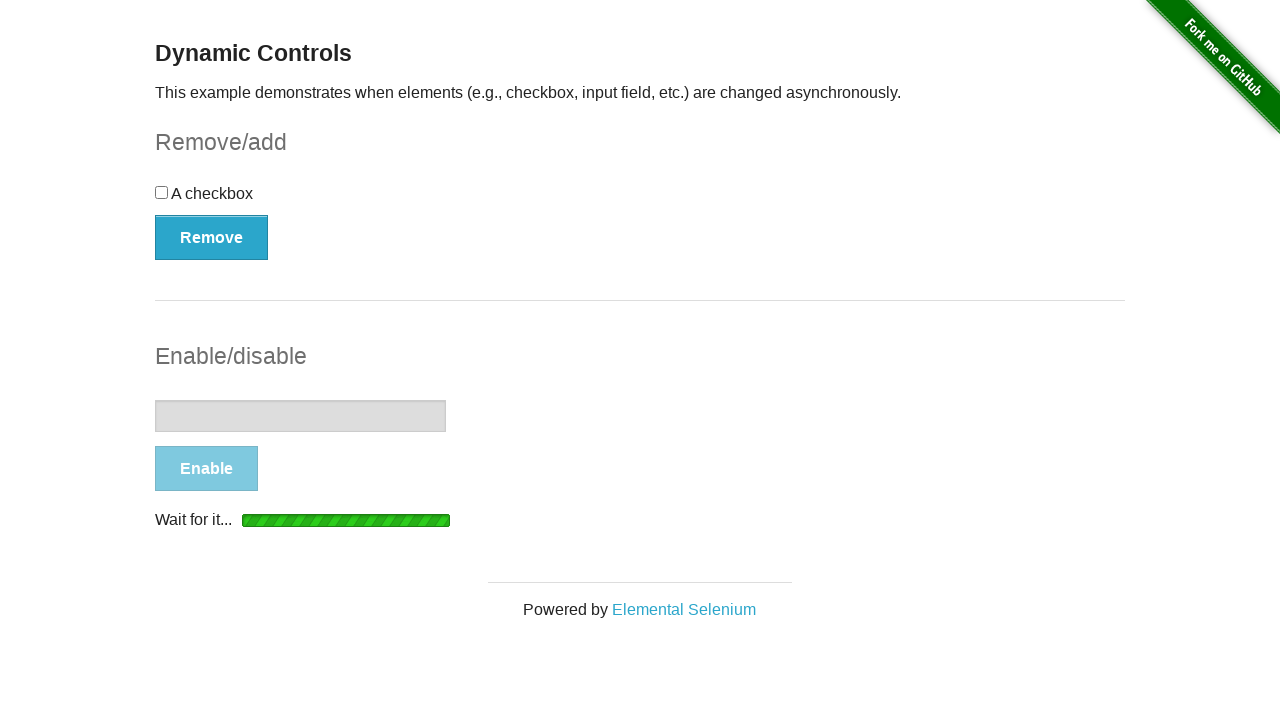

Textbox became visible
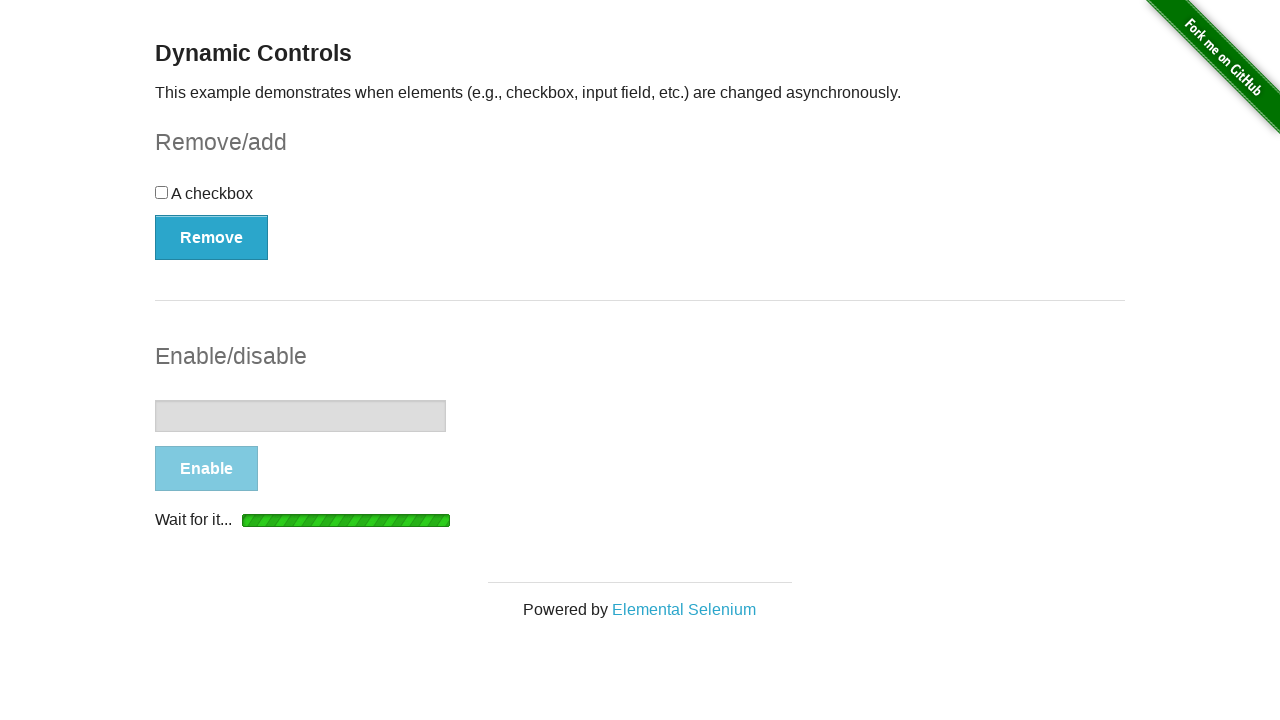

Enabled message appeared on page
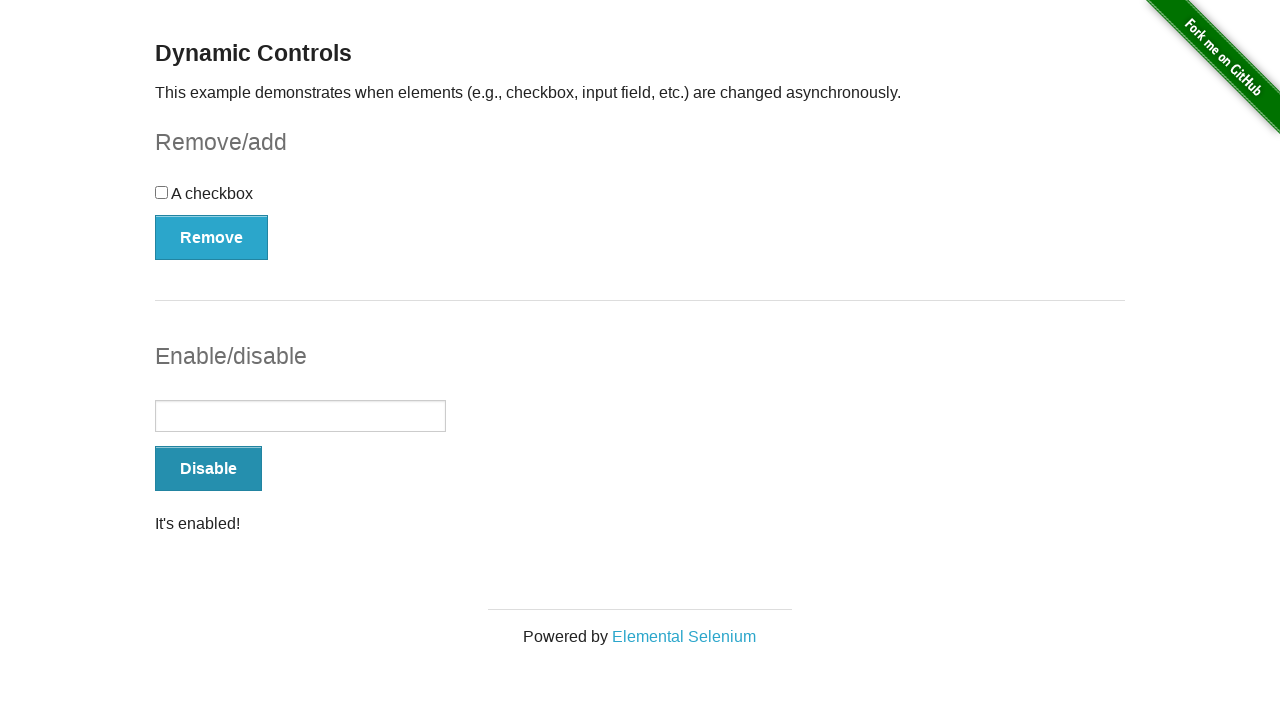

Verified message text is "It's enabled!"
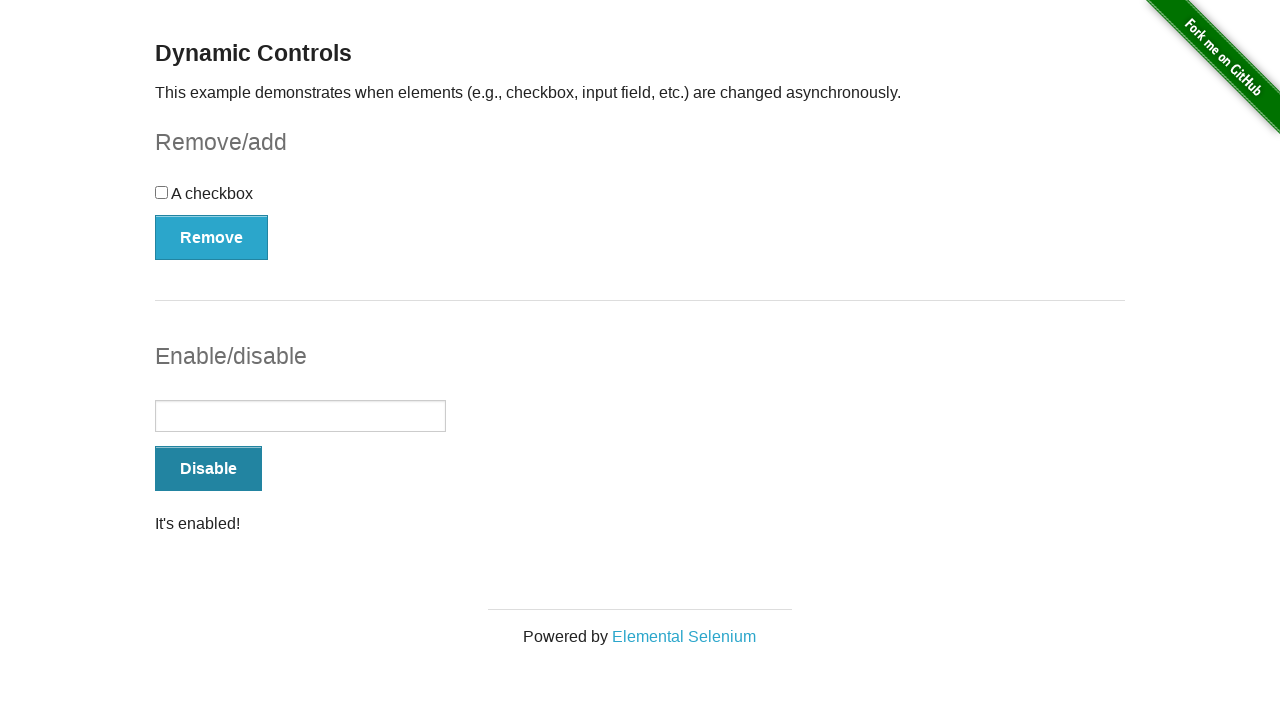

Verified textbox is now enabled
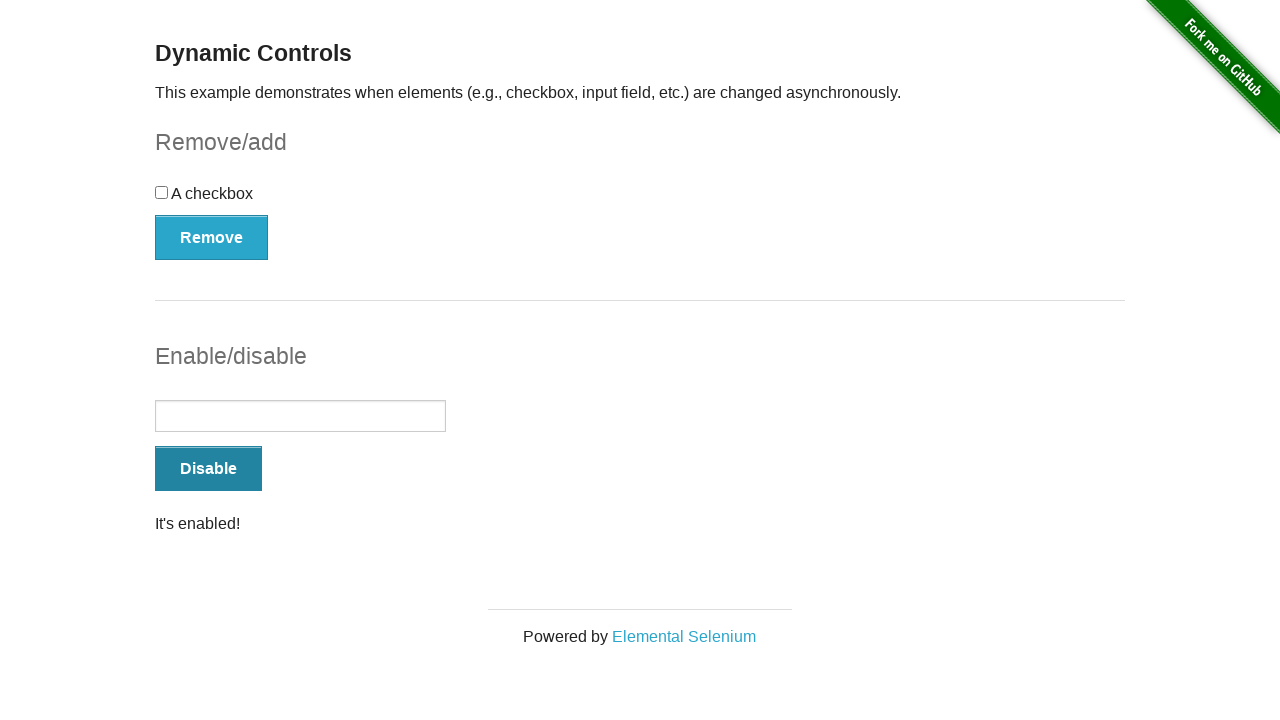

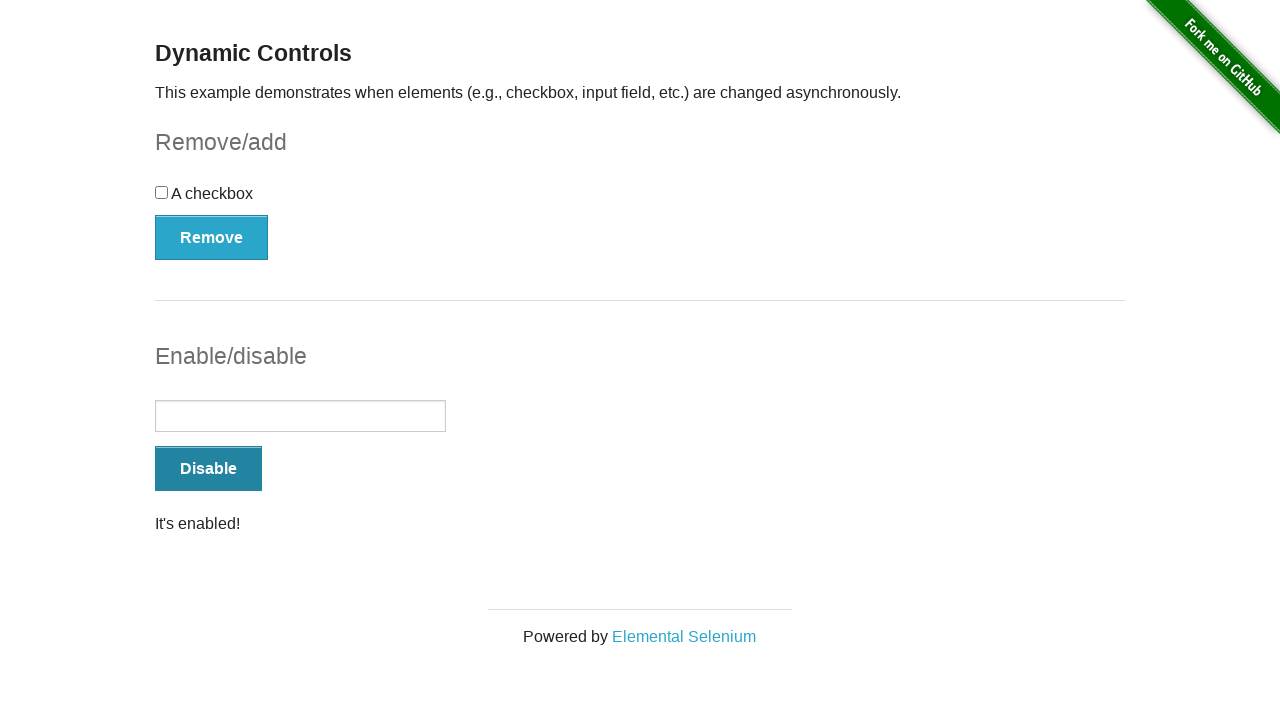